Fills out and submits a sign-up form with first name, last name, and email fields

Starting URL: http://secure-retreat-92358.herokuapp.com/

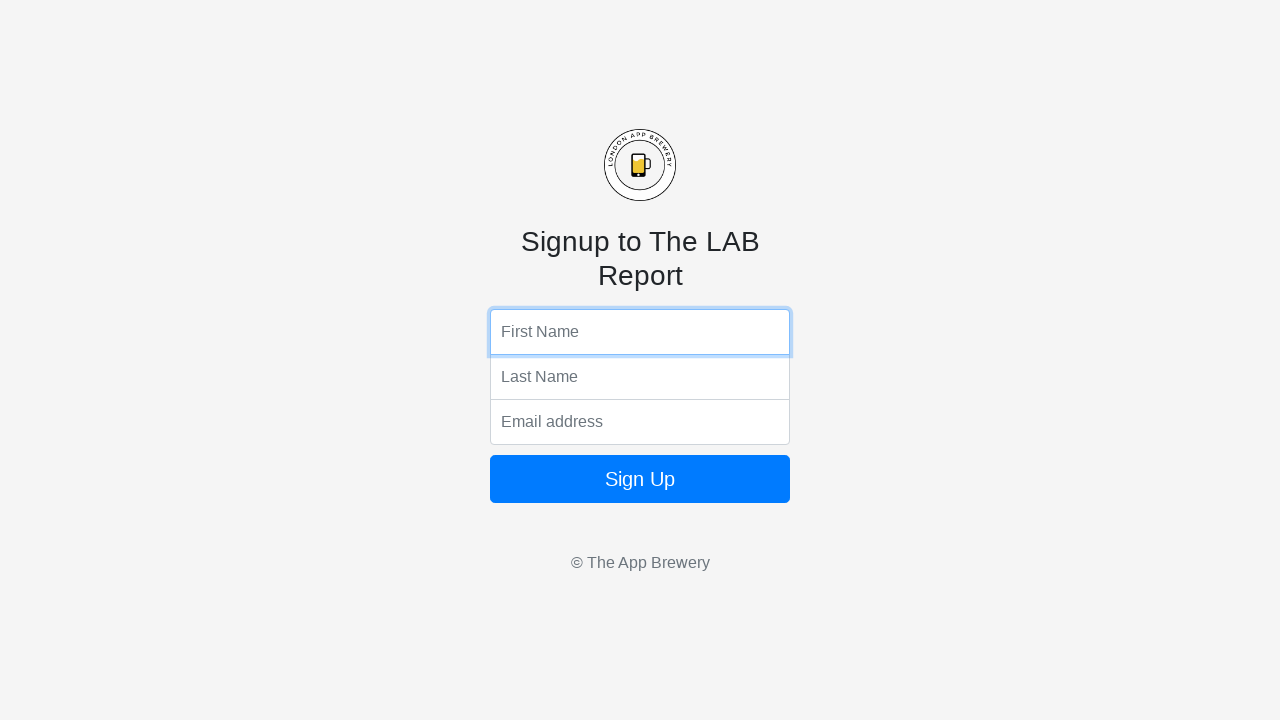

Filled first name field with 'John' on xpath=/html/body/form/input[1]
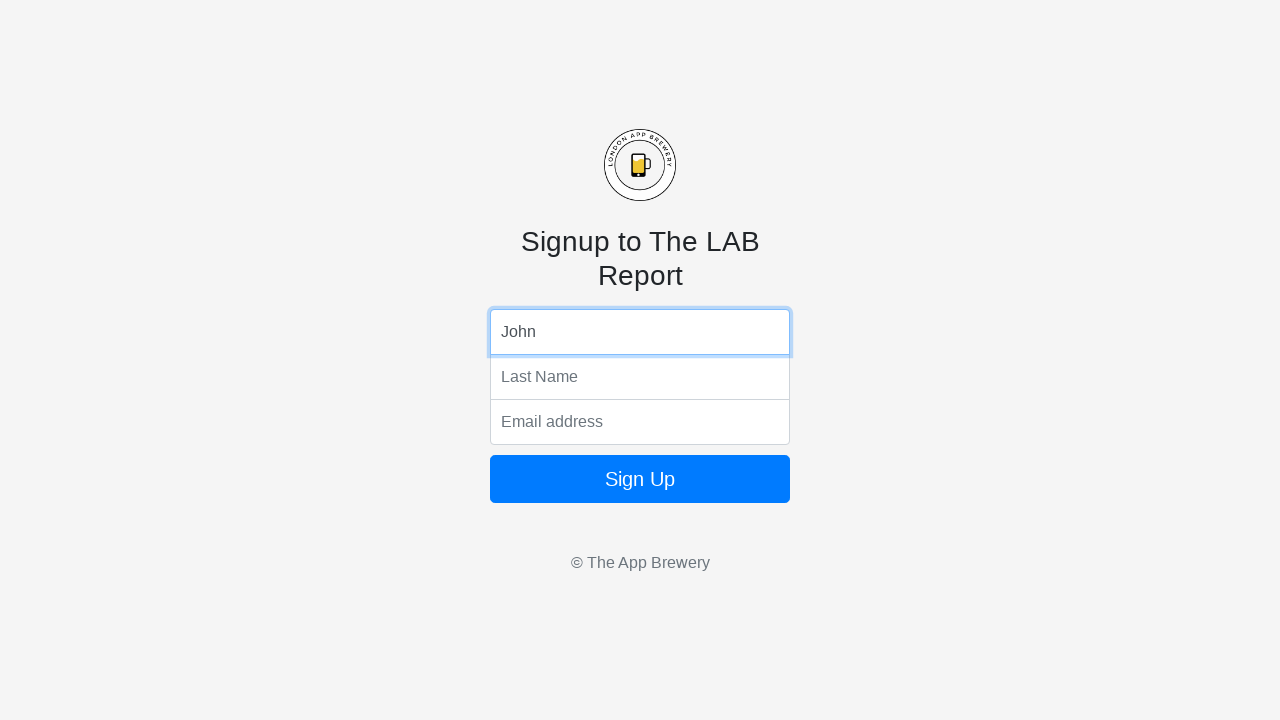

Filled last name field with 'Smith' on xpath=/html/body/form/input[2]
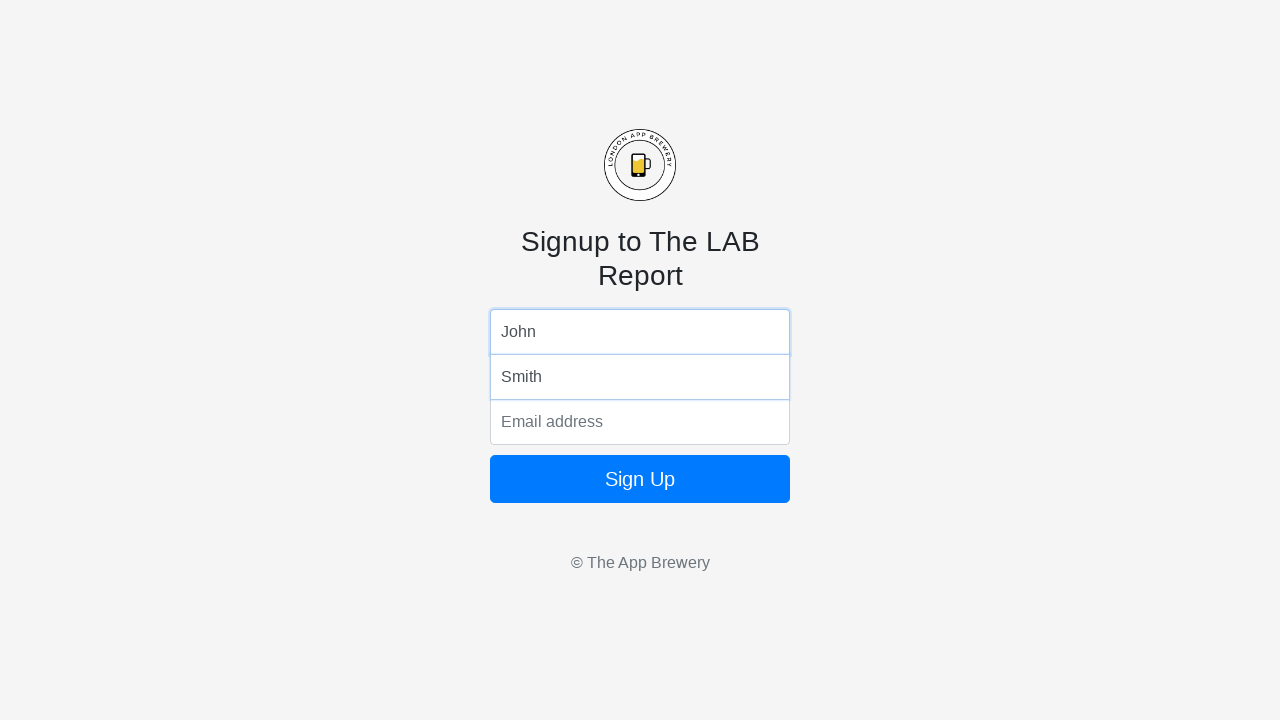

Filled email field with 'john.smith@example.com' on xpath=/html/body/form/input[3]
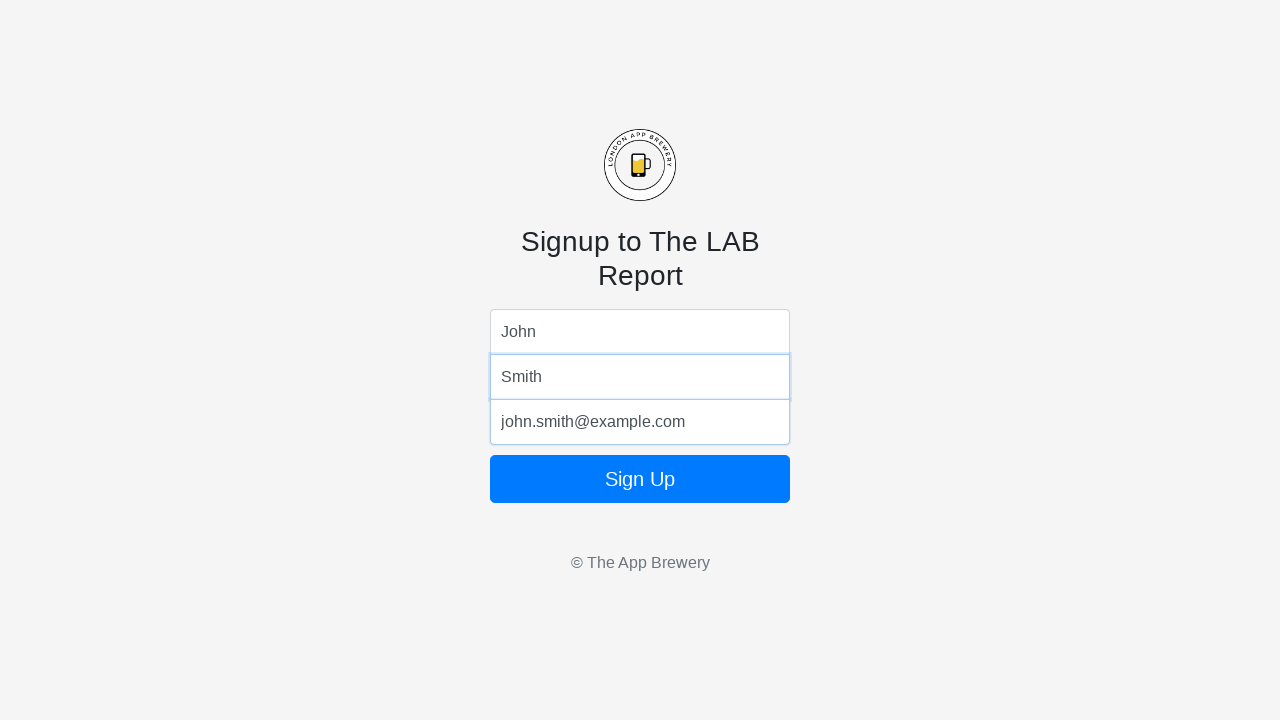

Clicked sign up button to submit form at (640, 479) on xpath=/html/body/form/button
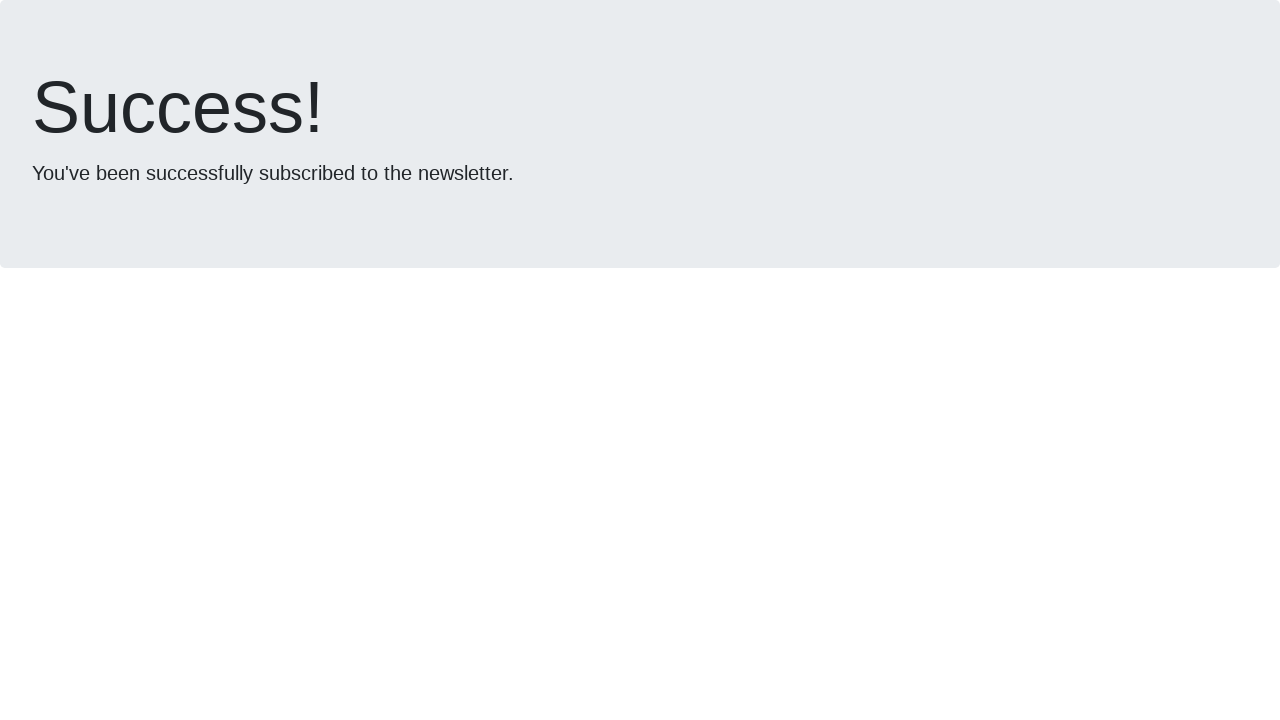

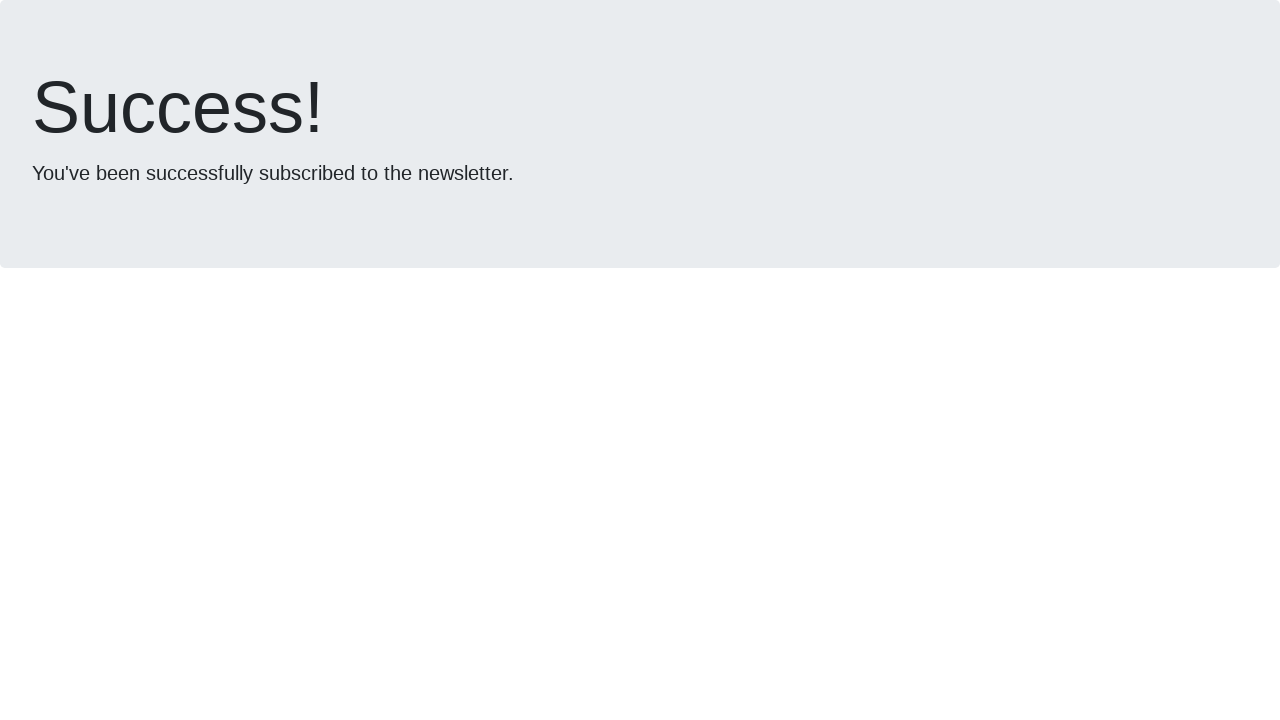